Tests navigation to the JQuery UI Menus page and back

Starting URL: https://the-internet.herokuapp.com

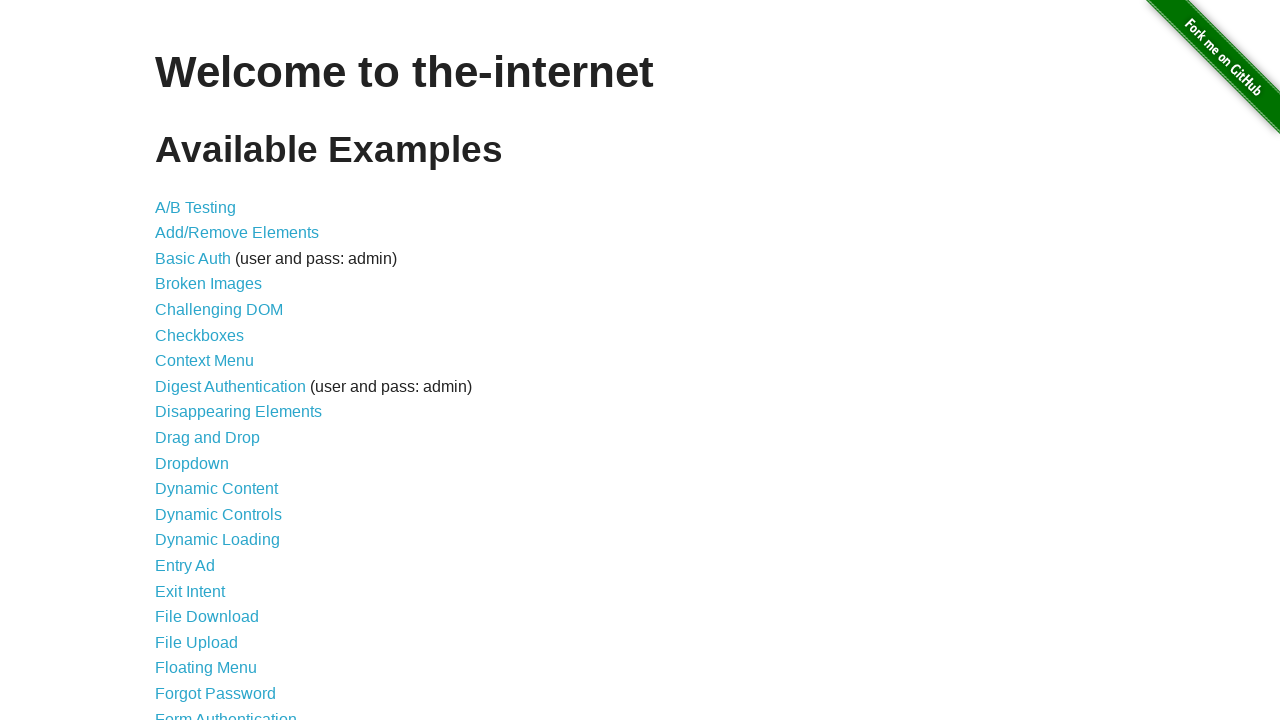

Clicked on JQuery UI Menus link at (216, 360) on xpath=//*[@id="content"]/ul/li[28]/a
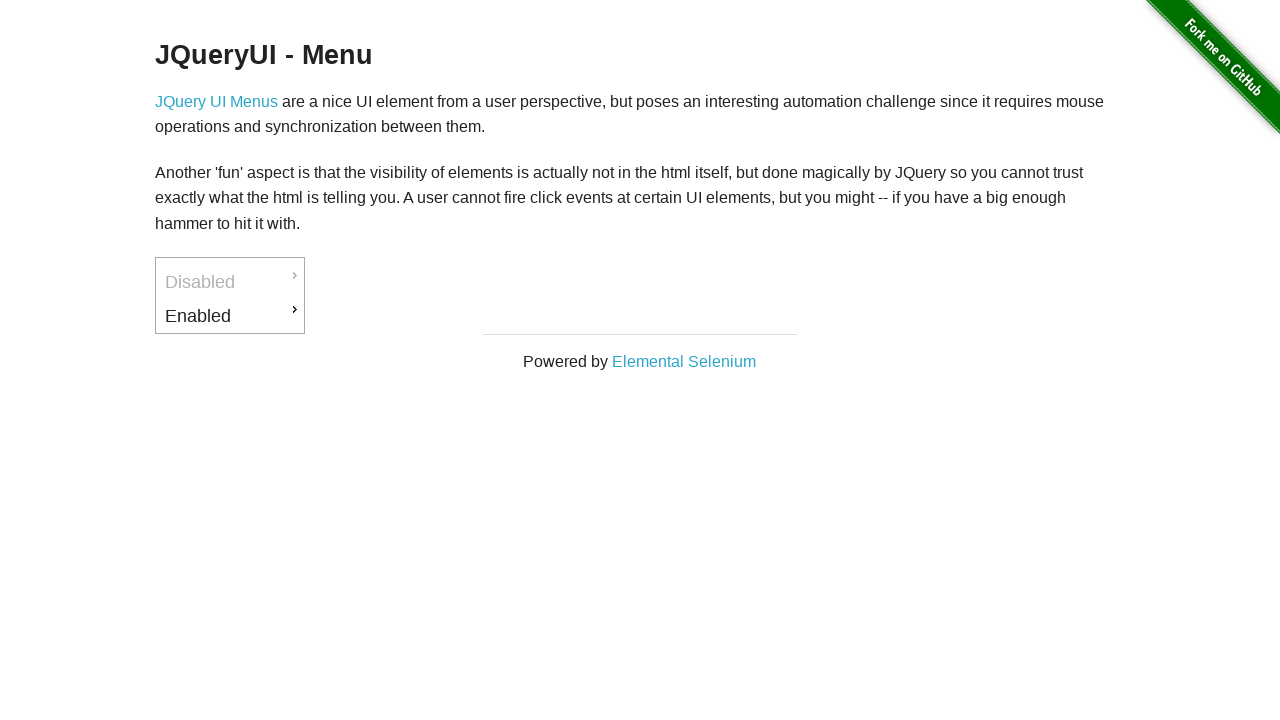

JQuery UI Menus page loaded
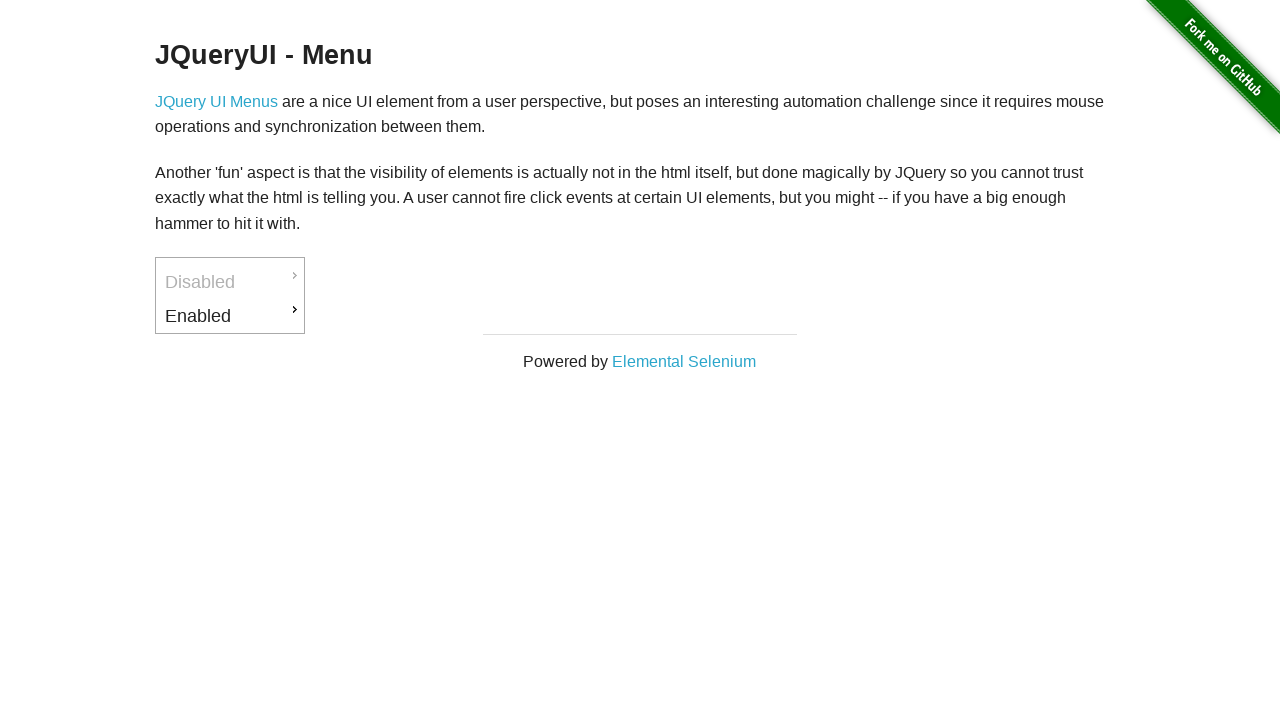

Navigated back to the-internet.herokuapp.com
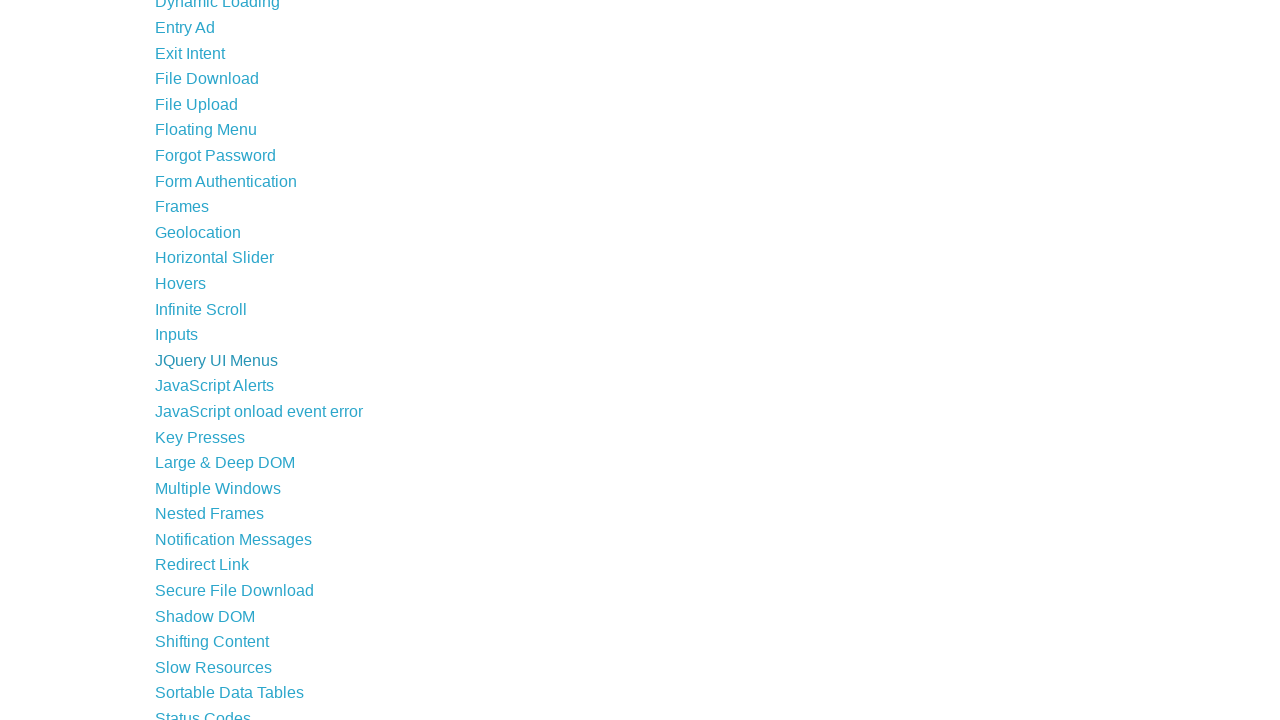

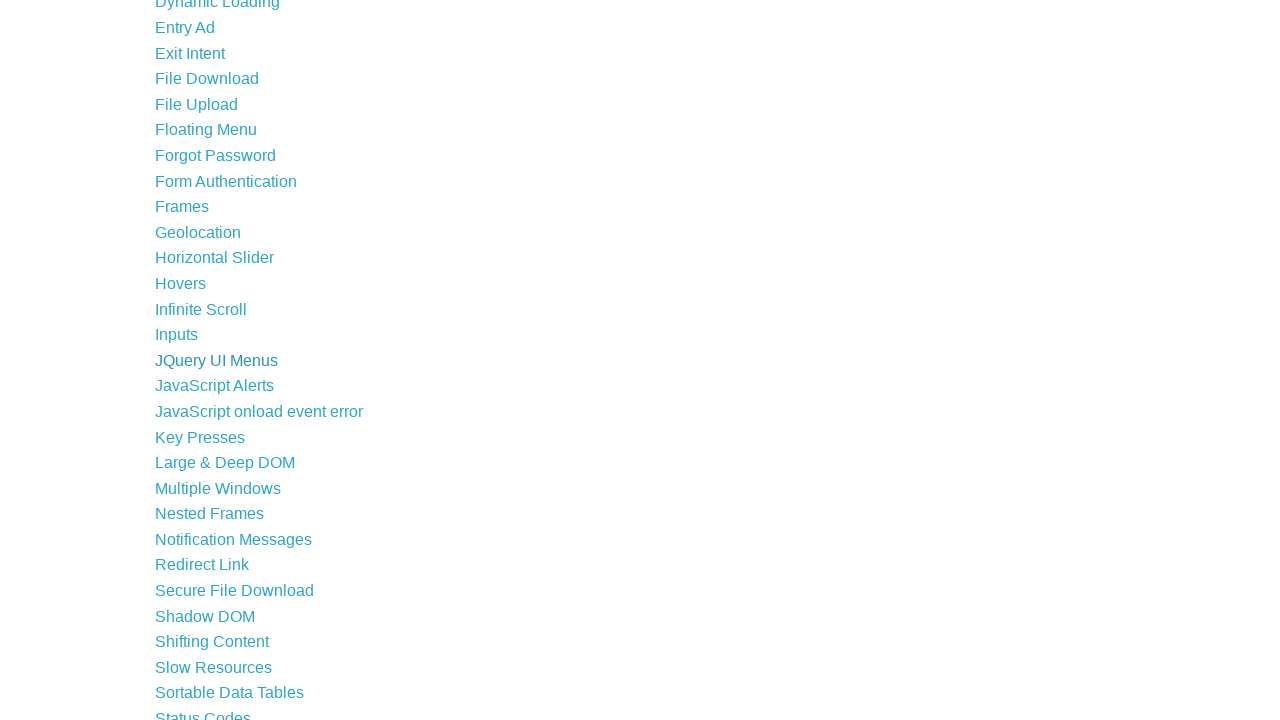